Searches for "LambdaTest" on DuckDuckGo by clicking the search input, typing the query, and pressing Enter to submit the search.

Starting URL: https://duckduckgo.com

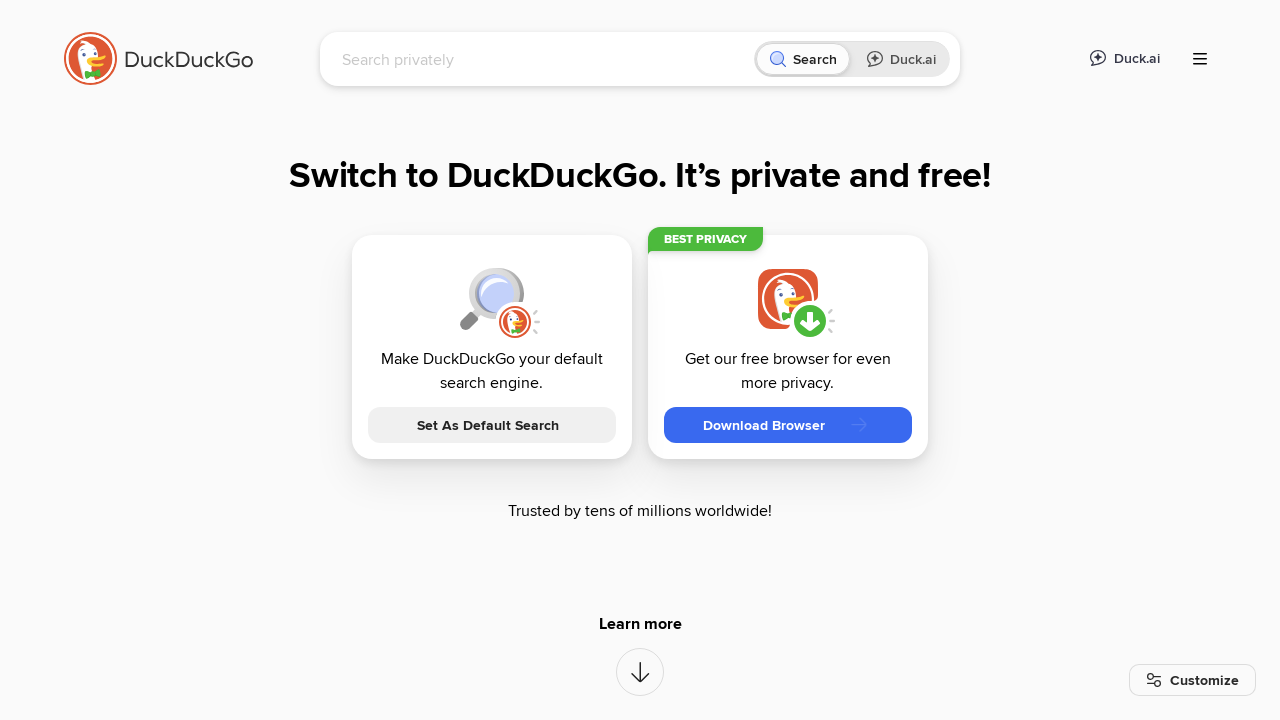

Clicked on the search input field at (544, 59) on [name='q']
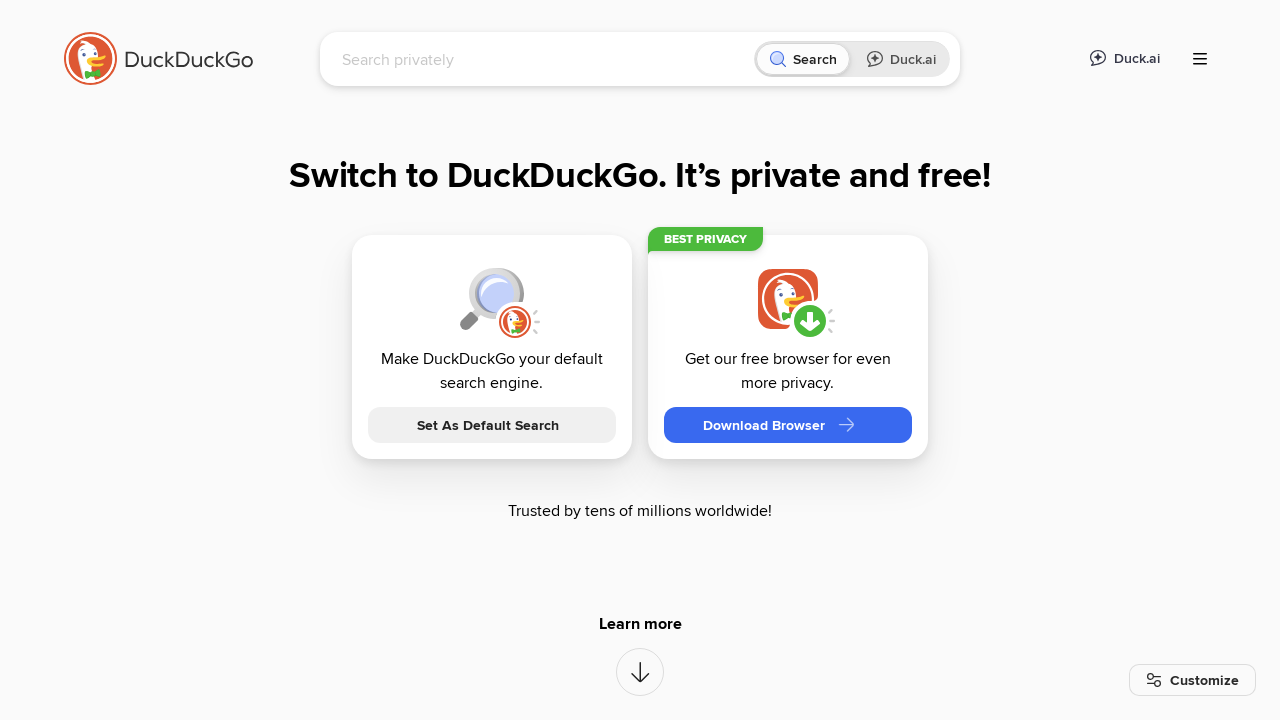

Typed 'LambdaTest' into the search input field on [name='q']
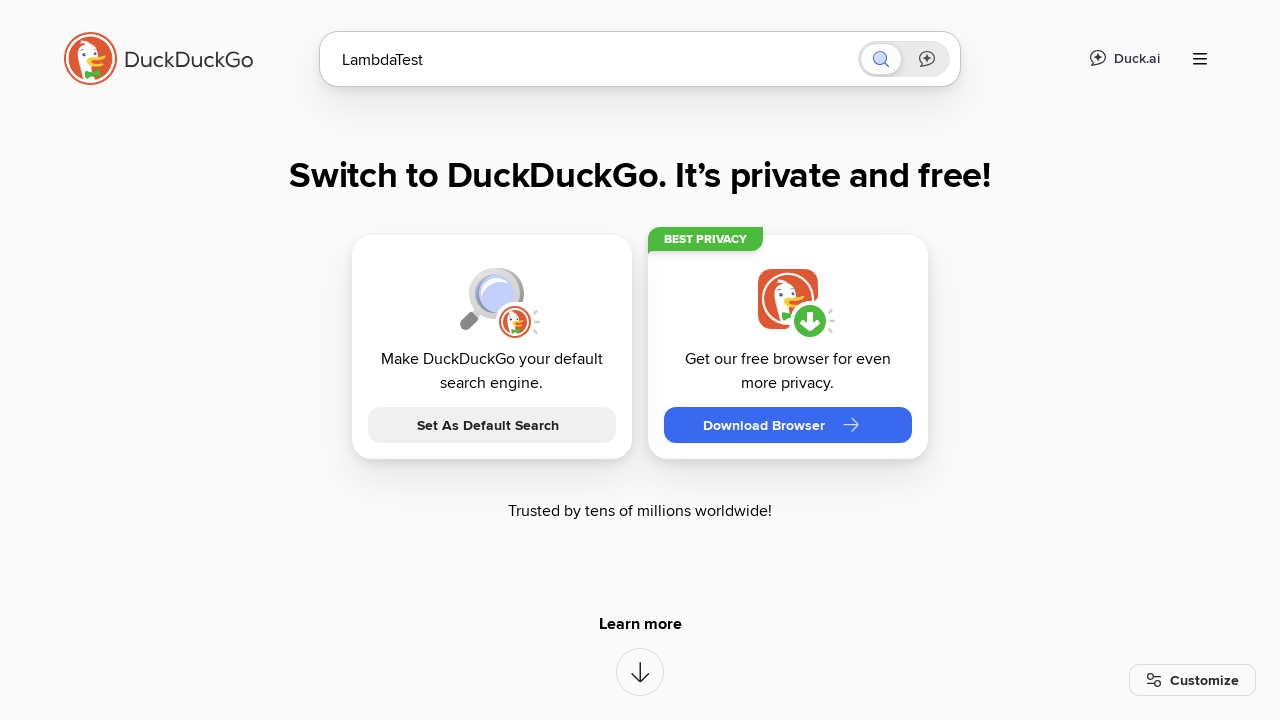

Pressed Enter to submit the search query on [name='q']
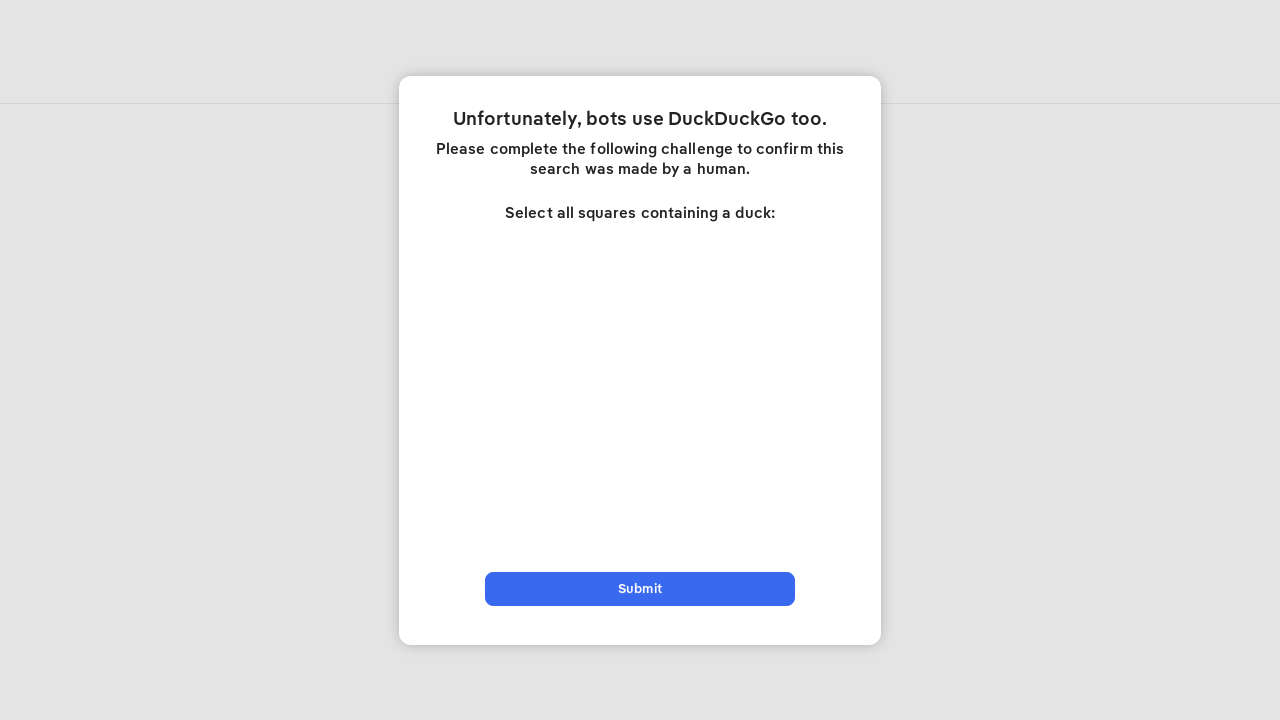

Search results page loaded successfully
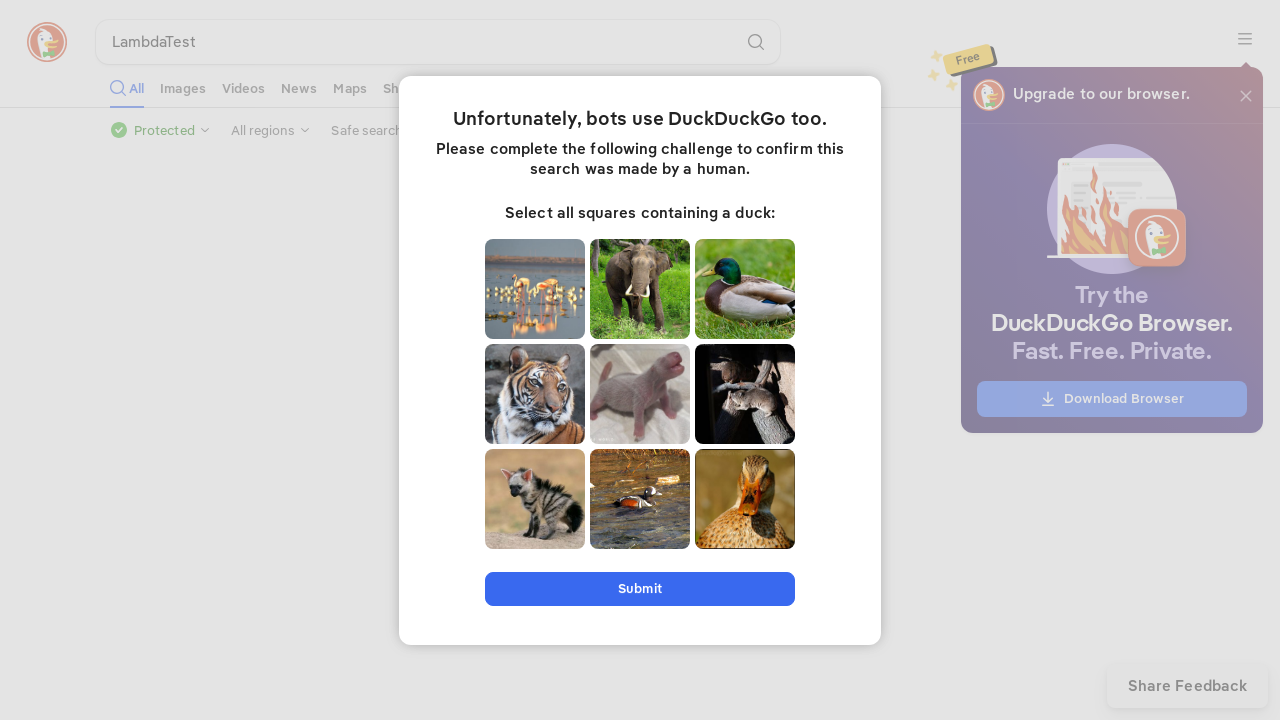

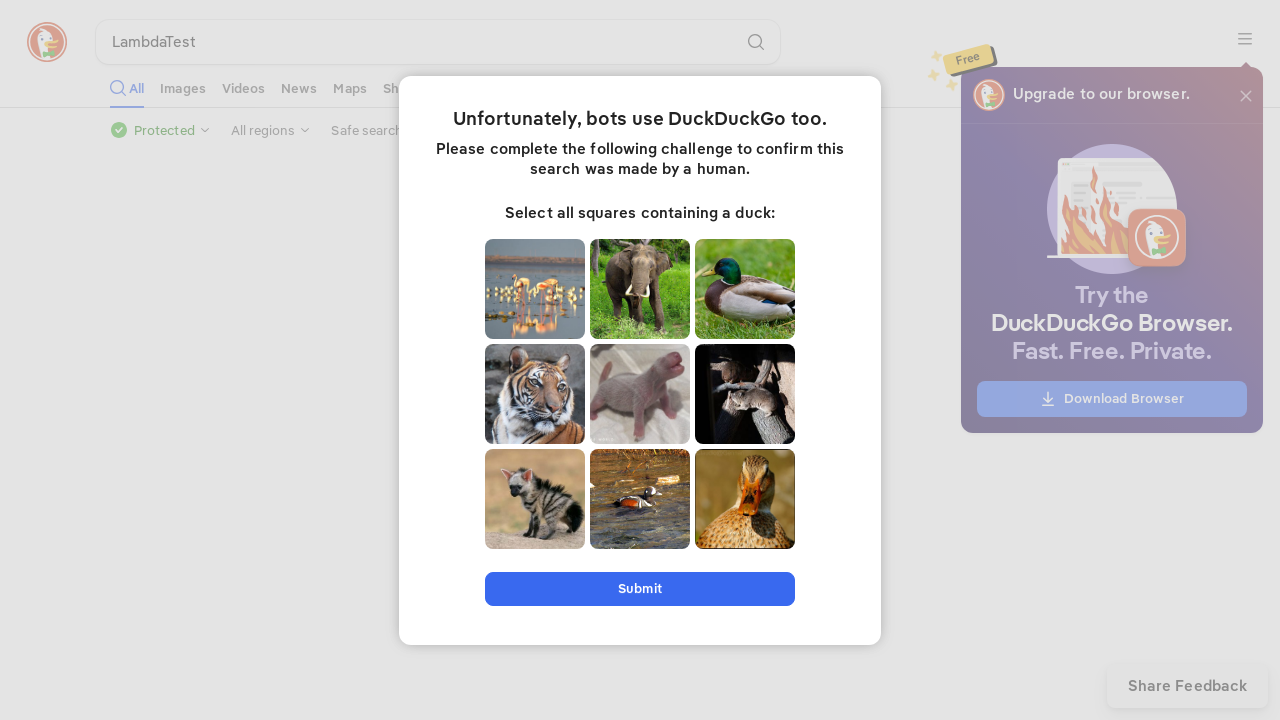